Navigates to a test page and executes custom JavaScript to append text to the document body

Starting URL: https://pythonexamples.org/tmp/selenium/index-38.html

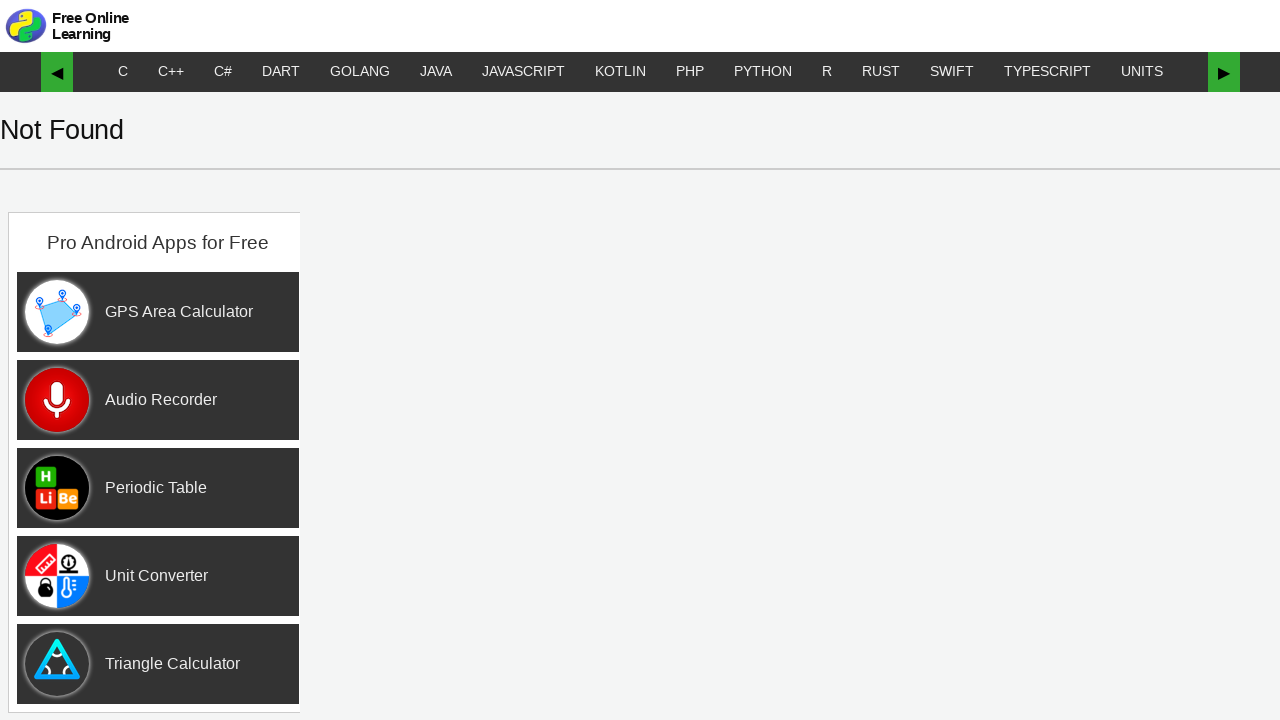

Set viewport size to 500x400
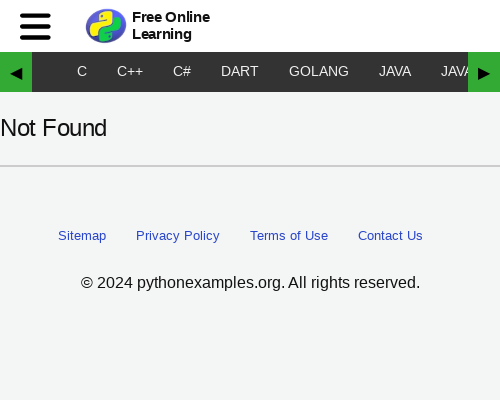

Executed custom JavaScript to append 'Apple Banana' to document body
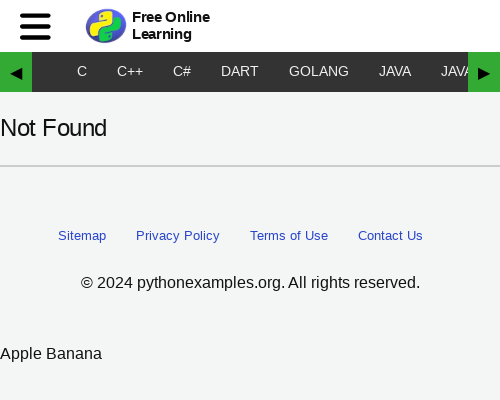

Waited 100ms for changes to apply
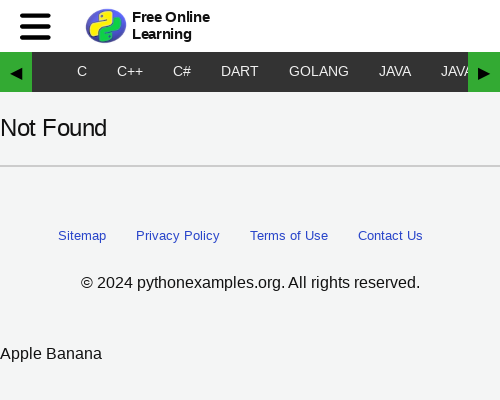

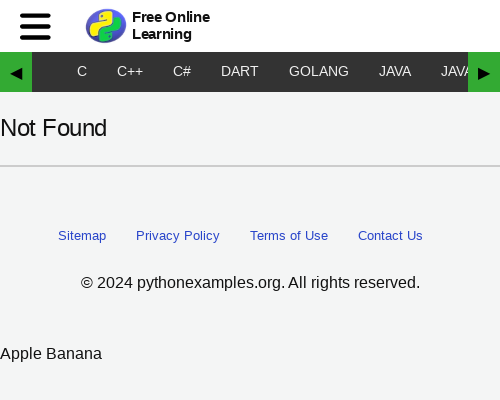